Navigates to a computer science journal issue page, waits for article titles to load, then clicks on the first article link and verifies the article page content elements are present (title, metadata, keywords, abstract).

Starting URL: https://www.computer.org/csdl/journal/tp/2023/03

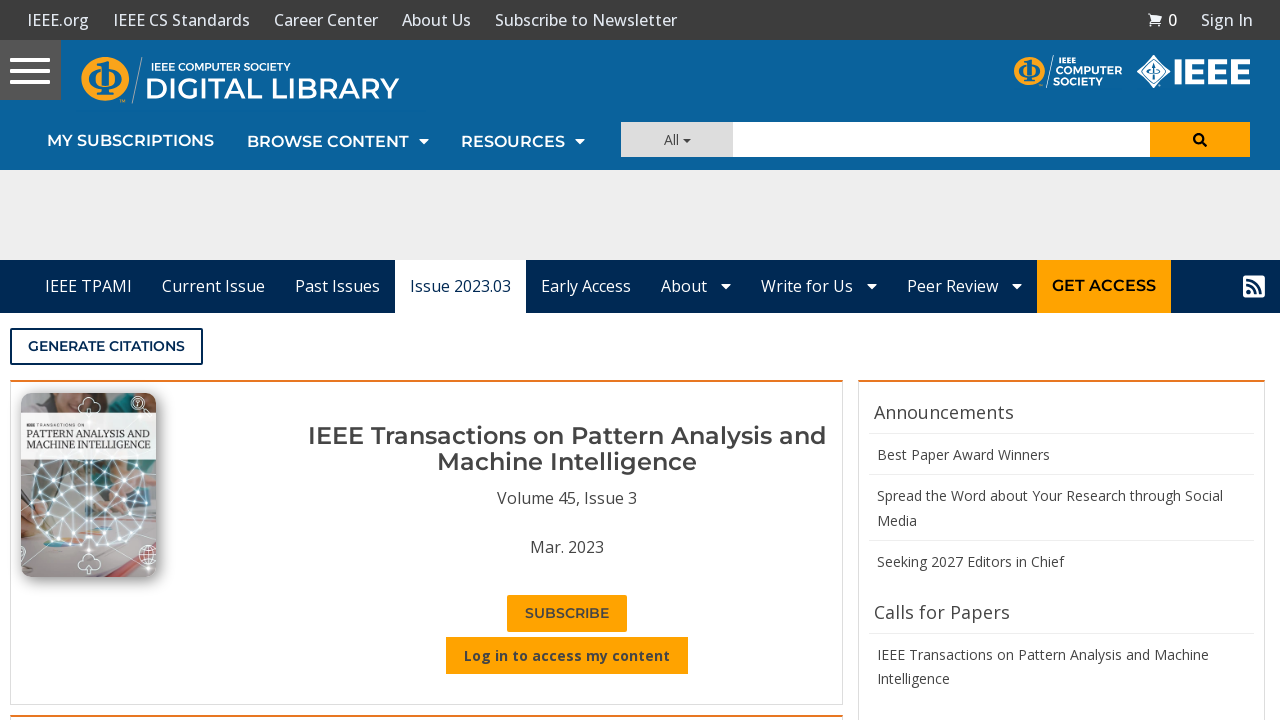

Navigated to computer science journal issue page (TP 2023 vol 3)
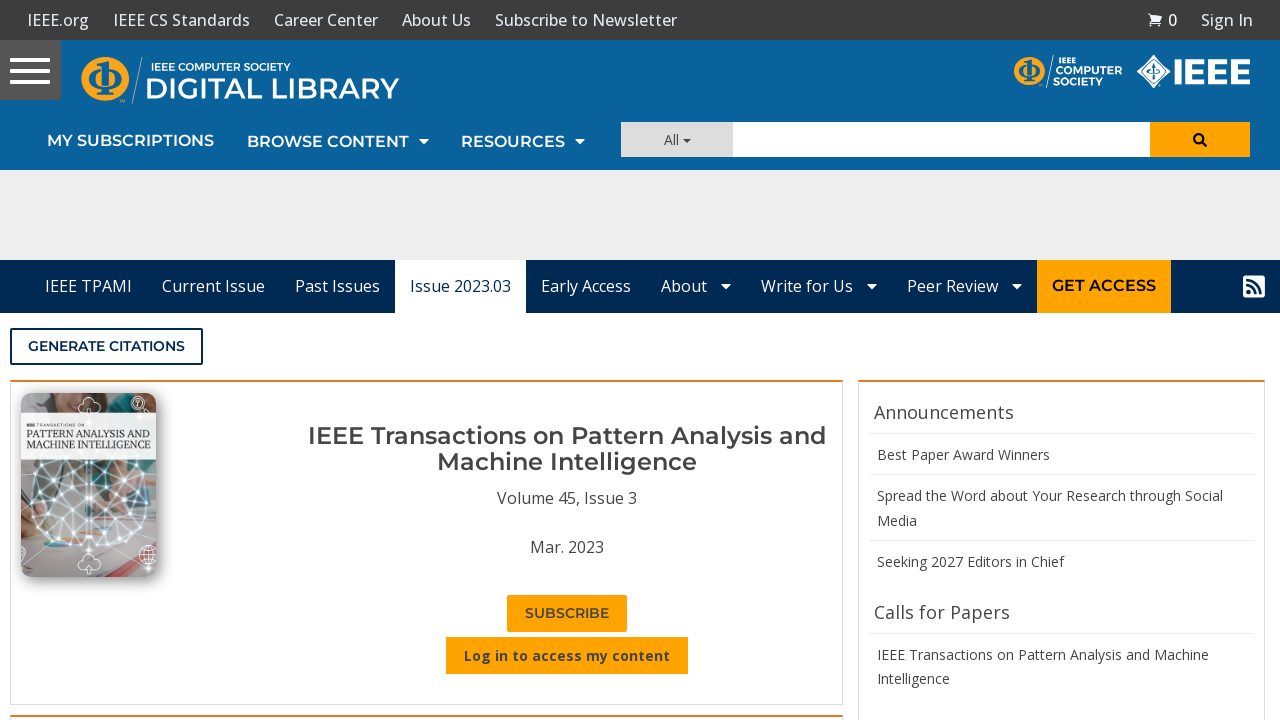

Article titles loaded on journal issue page
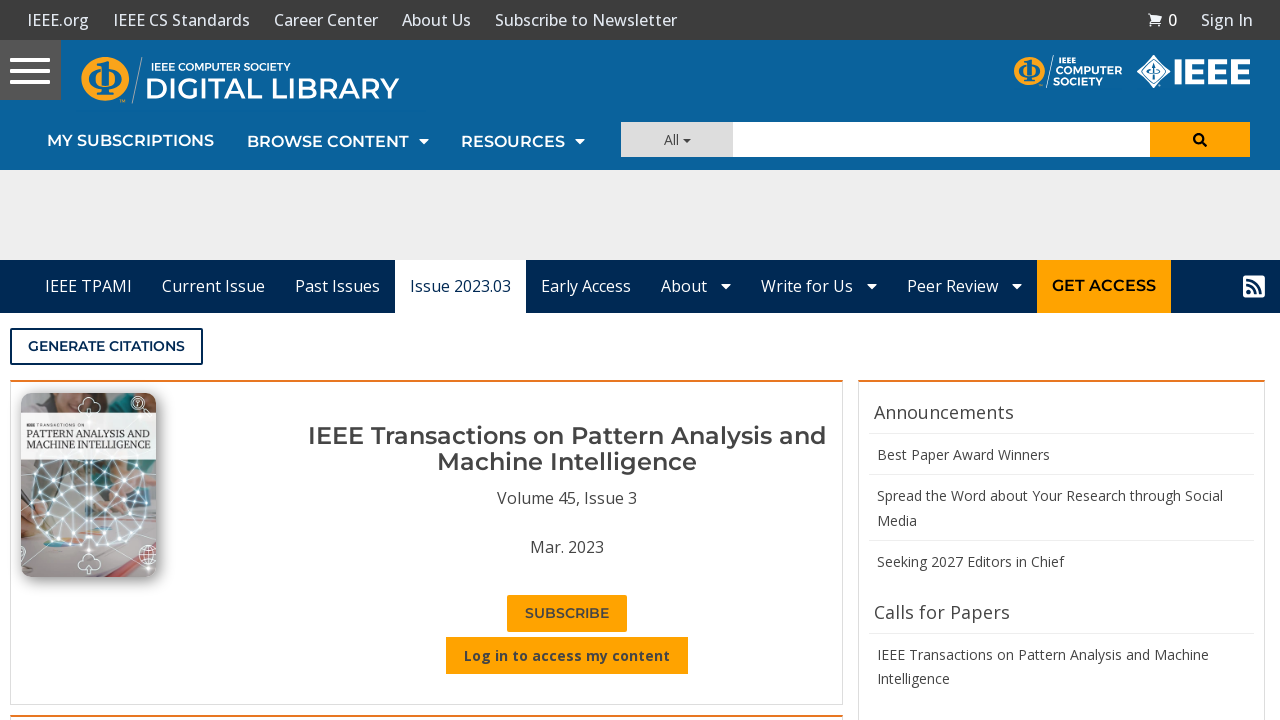

Located first article title element
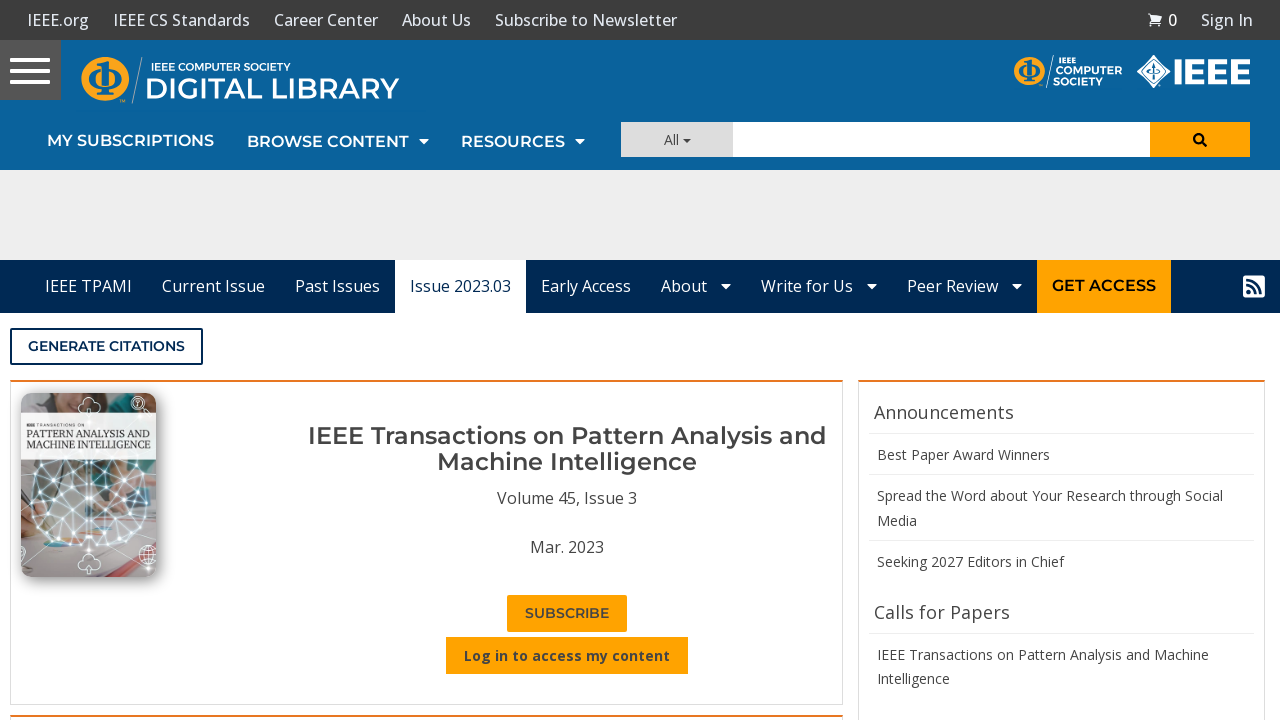

Clicked on first article link at (334, 360) on .article-title >> nth=0
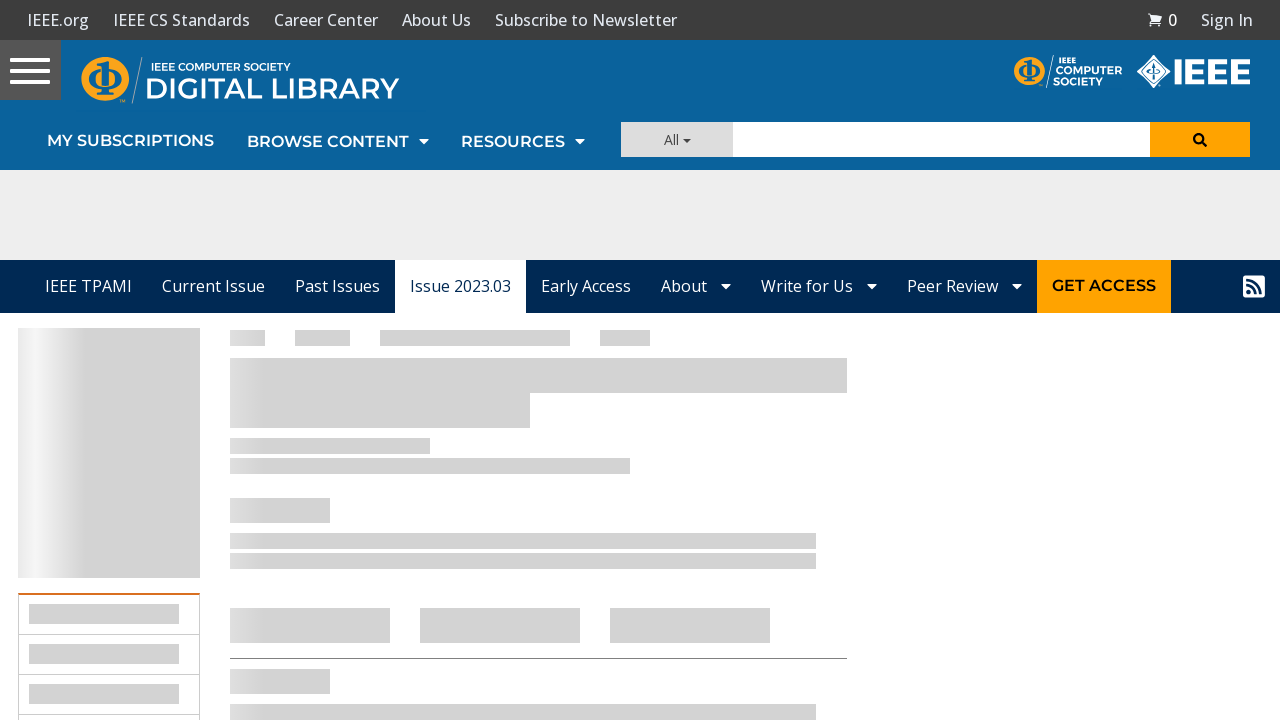

Article title loaded on article detail page
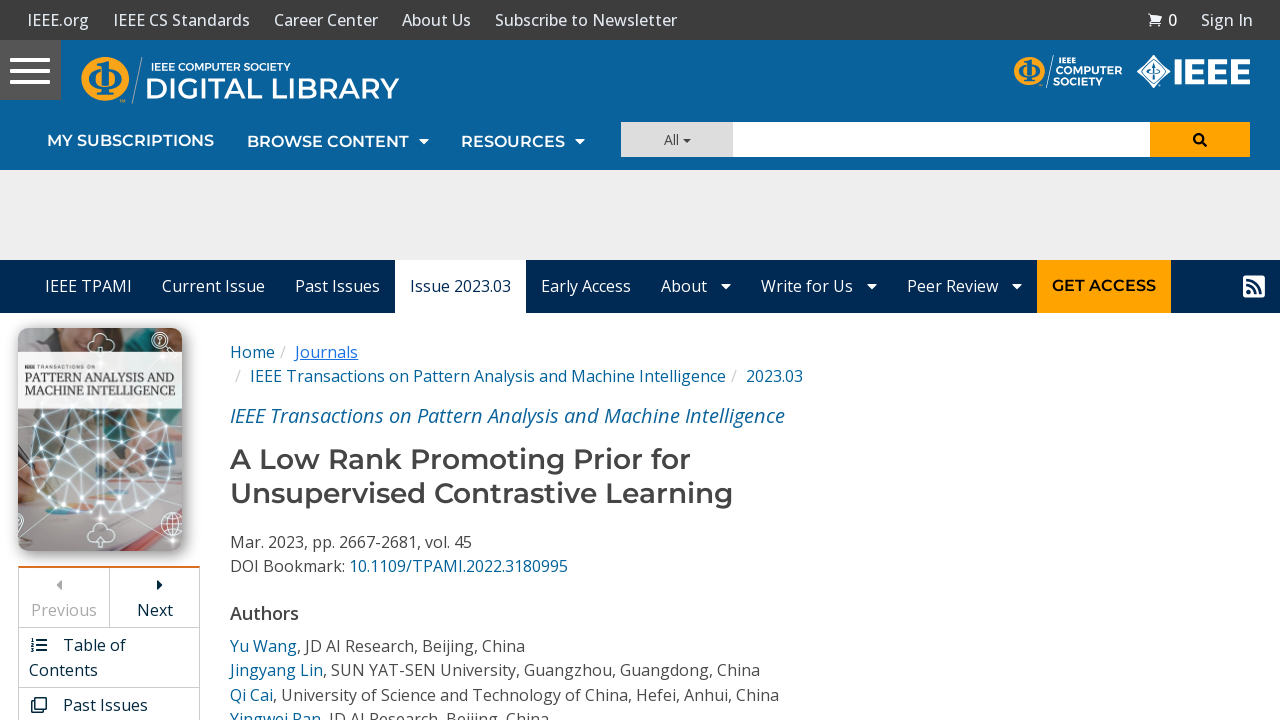

Article metadata element loaded
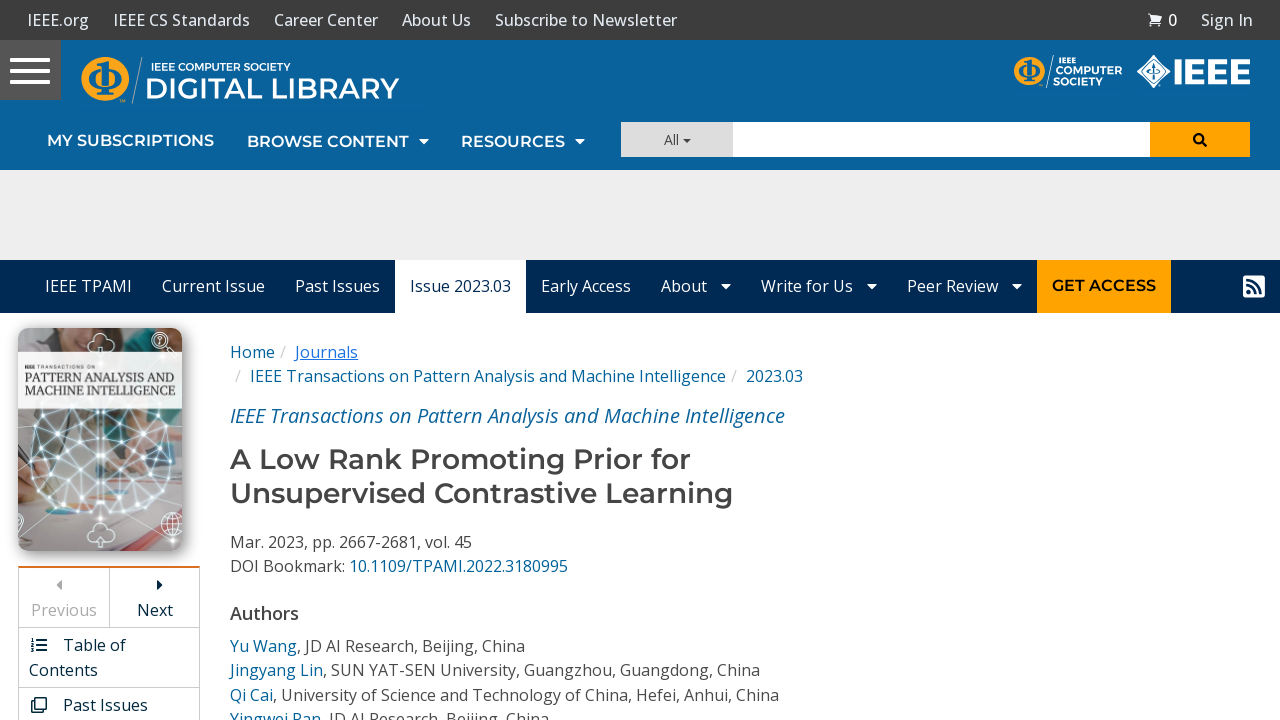

Article keywords element loaded
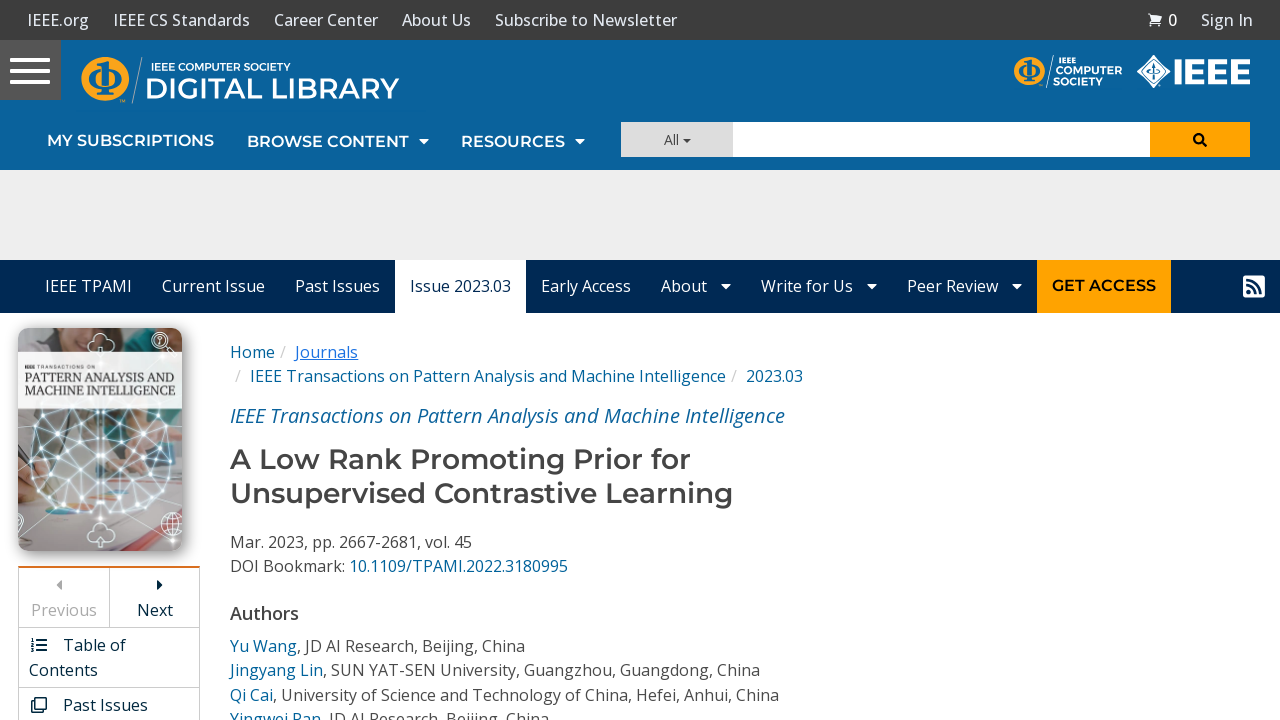

Article abstract element loaded
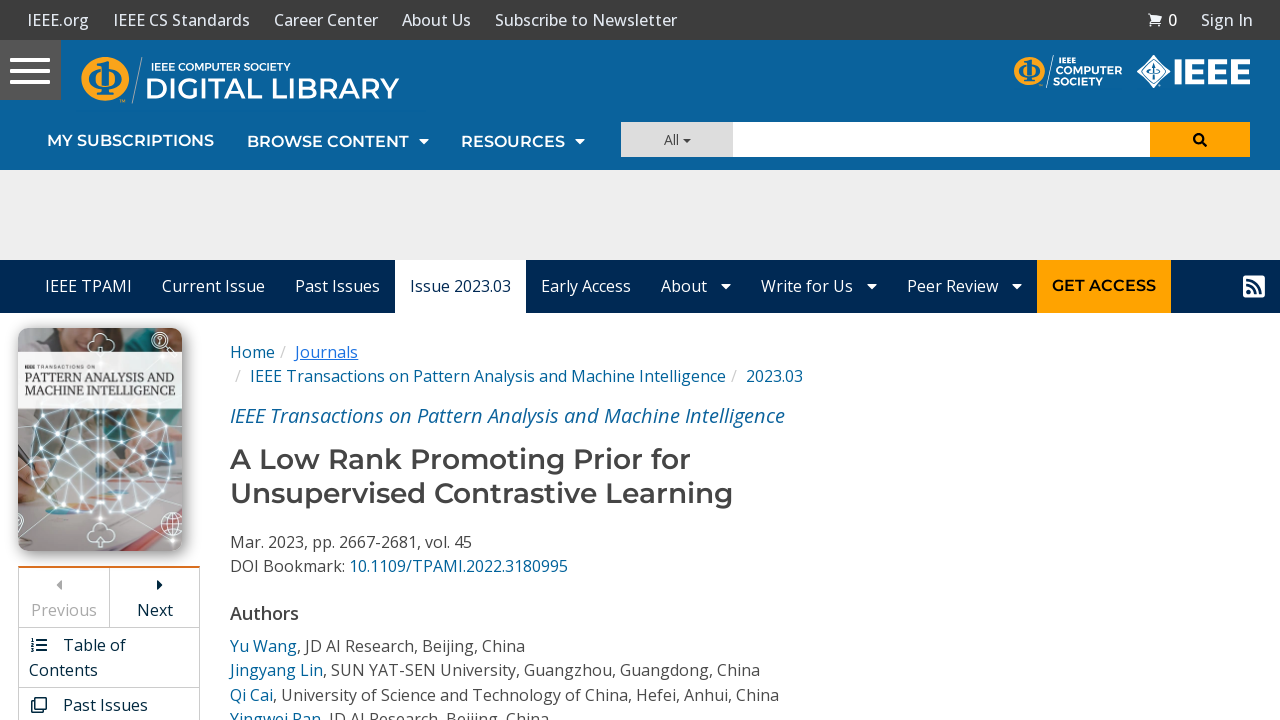

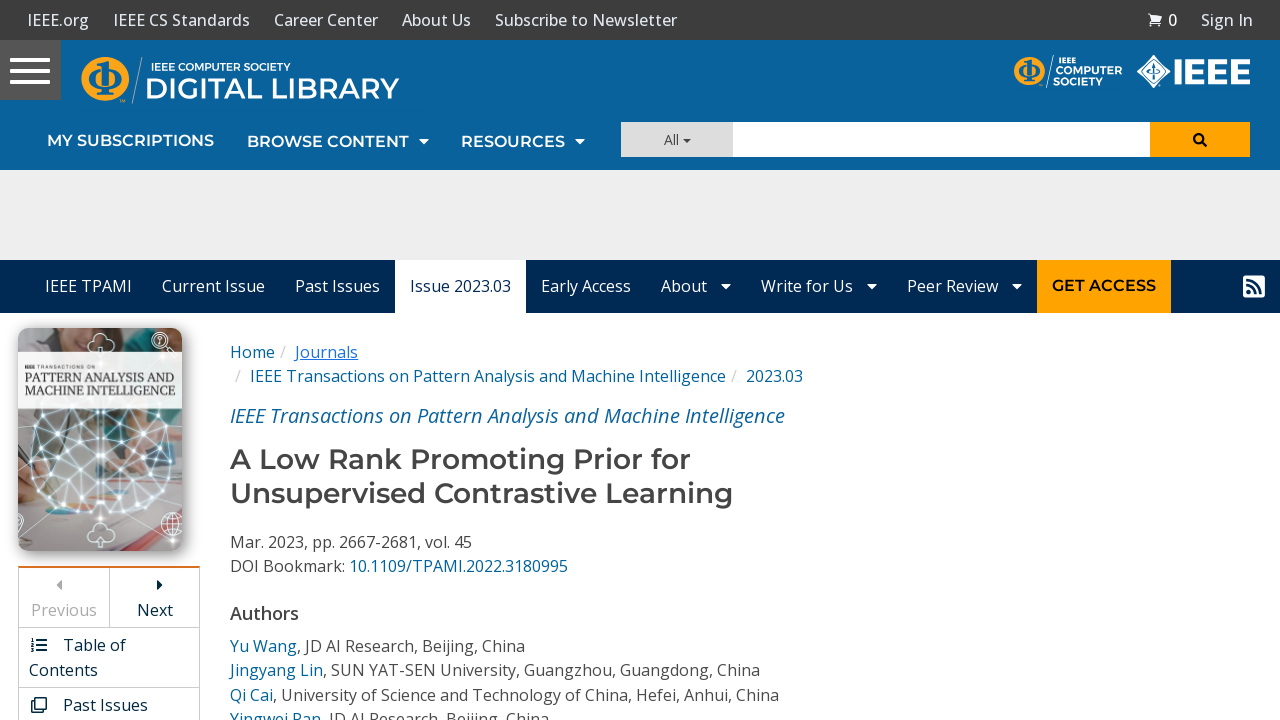